Tests JavaScript confirm dialog handling by clicking a button that triggers a confirm alert, dismissing it (Cancel), and verifying the result message is displayed on the page.

Starting URL: https://demoqa.com/alerts

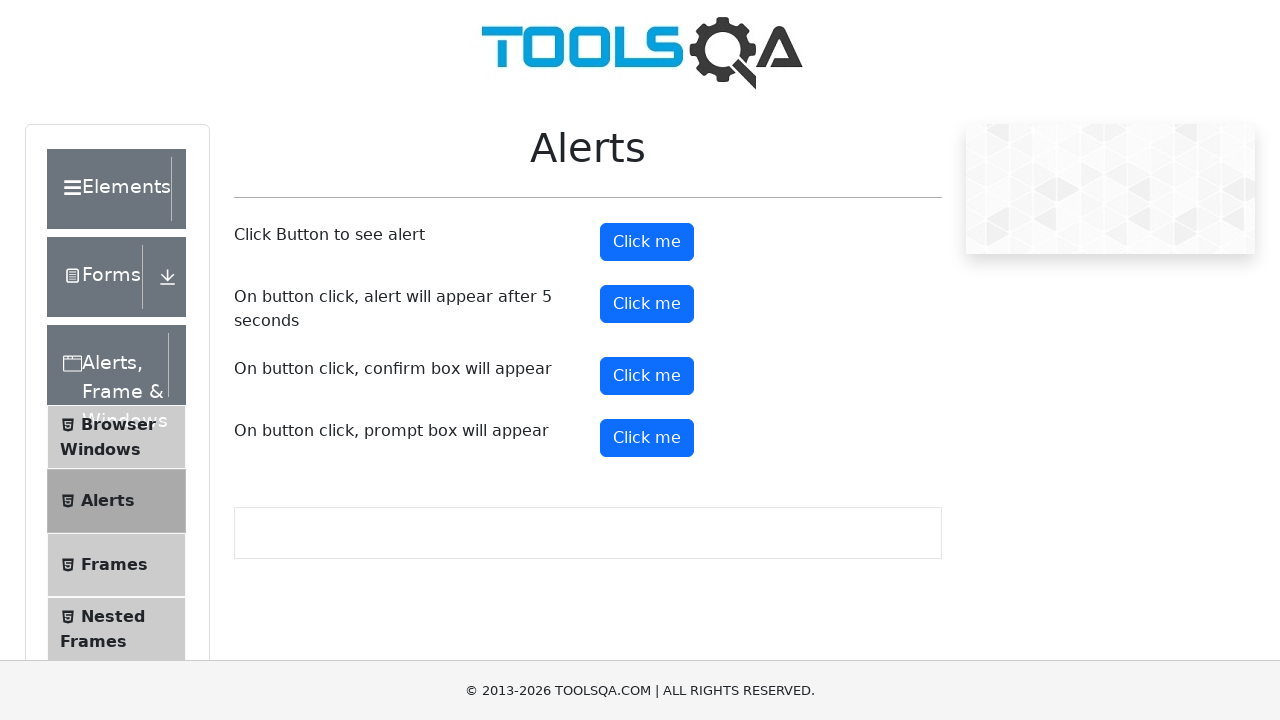

Set up dialog handler to dismiss confirm dialogs by clicking Cancel
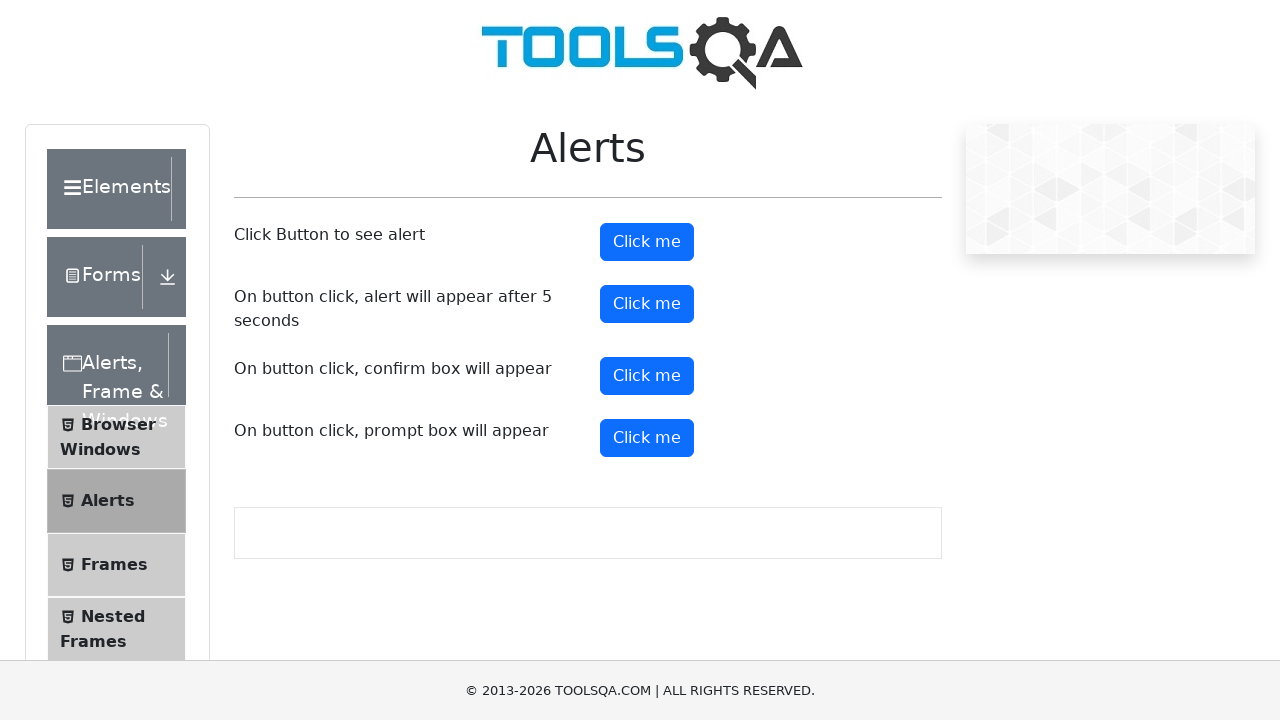

Clicked the confirm button to trigger the confirm dialog at (647, 376) on #confirmButton
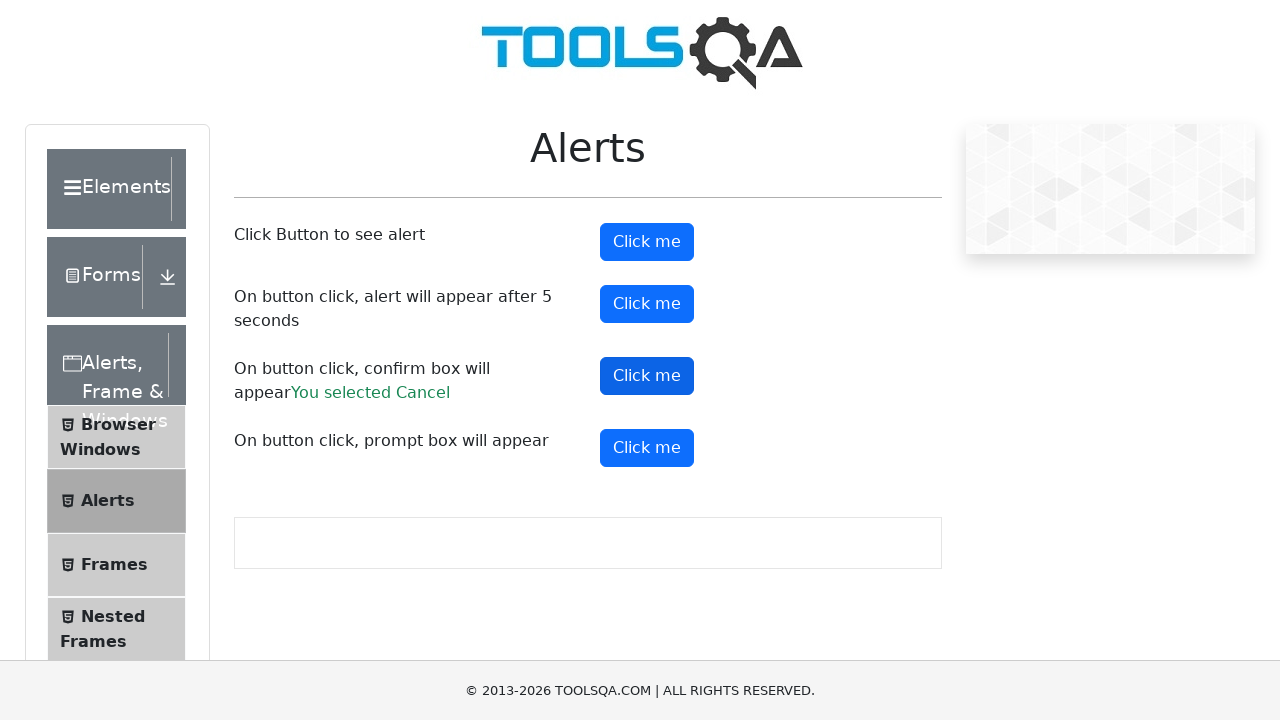

Result message appeared after dismissing the confirm dialog
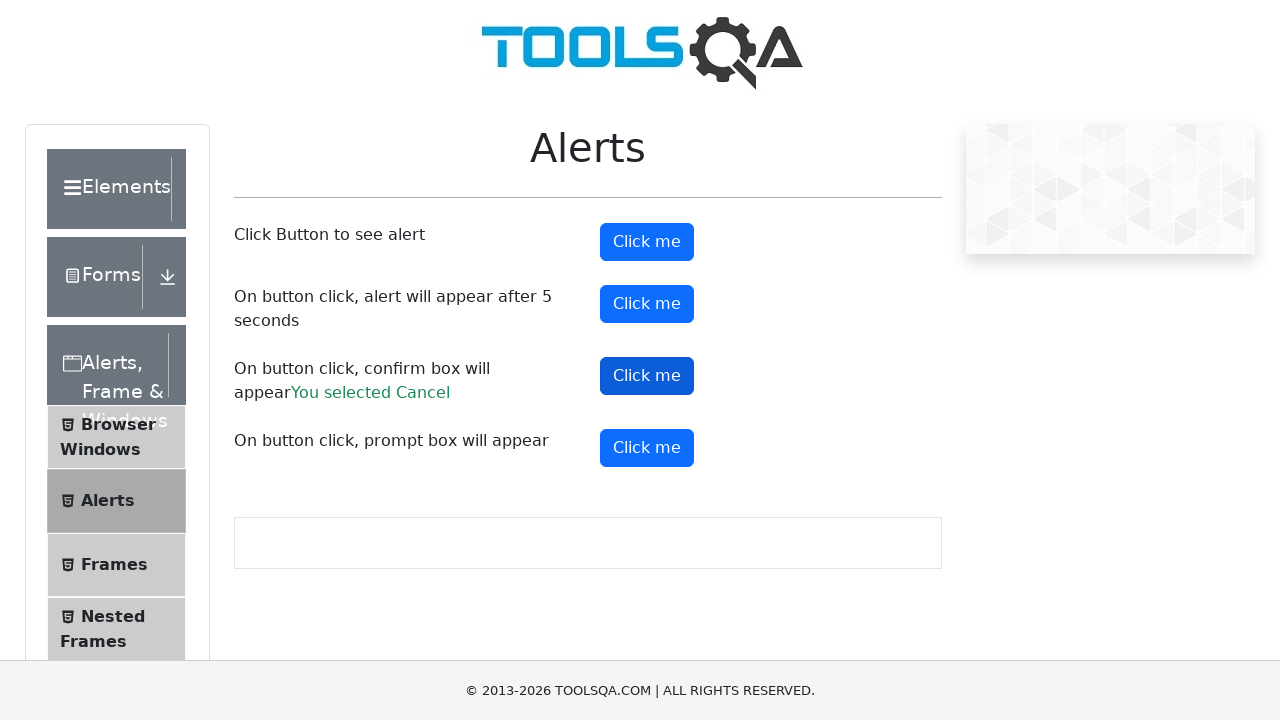

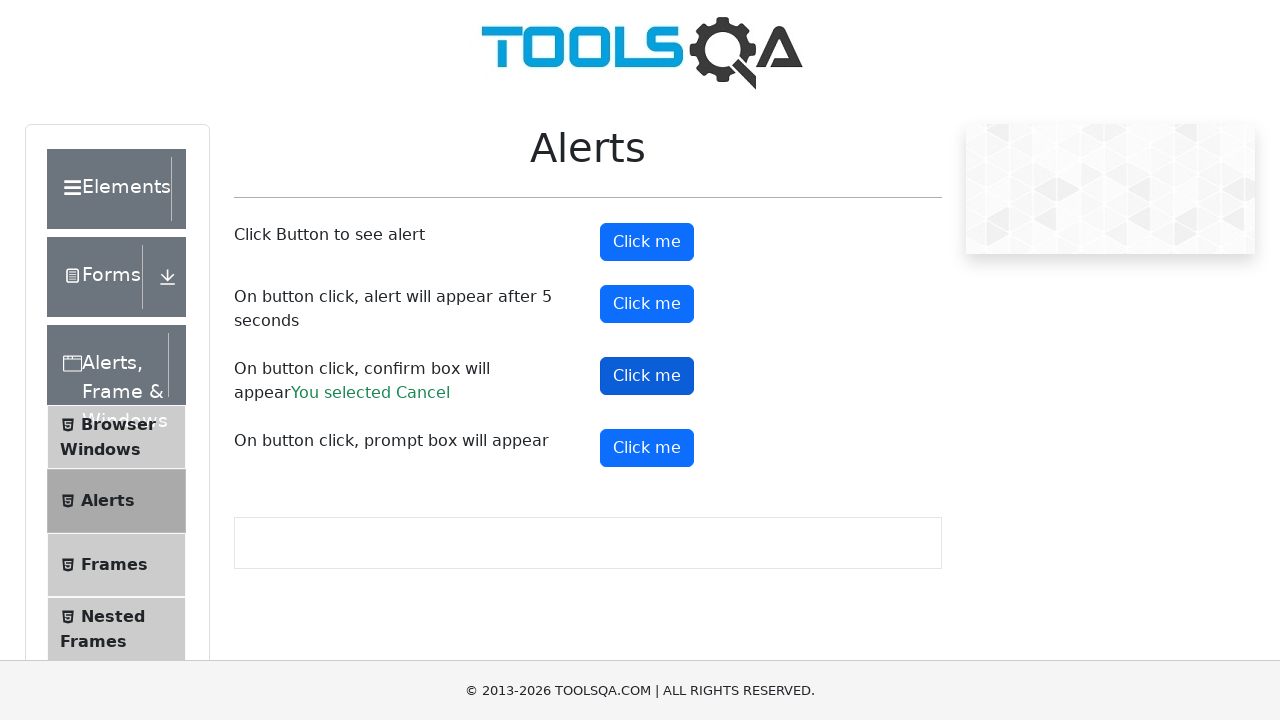